Navigates to W3Schools HTML tables tutorial page and verifies that the example customers table is present with multiple rows of data

Starting URL: https://www.w3schools.com/html/html_tables.asp

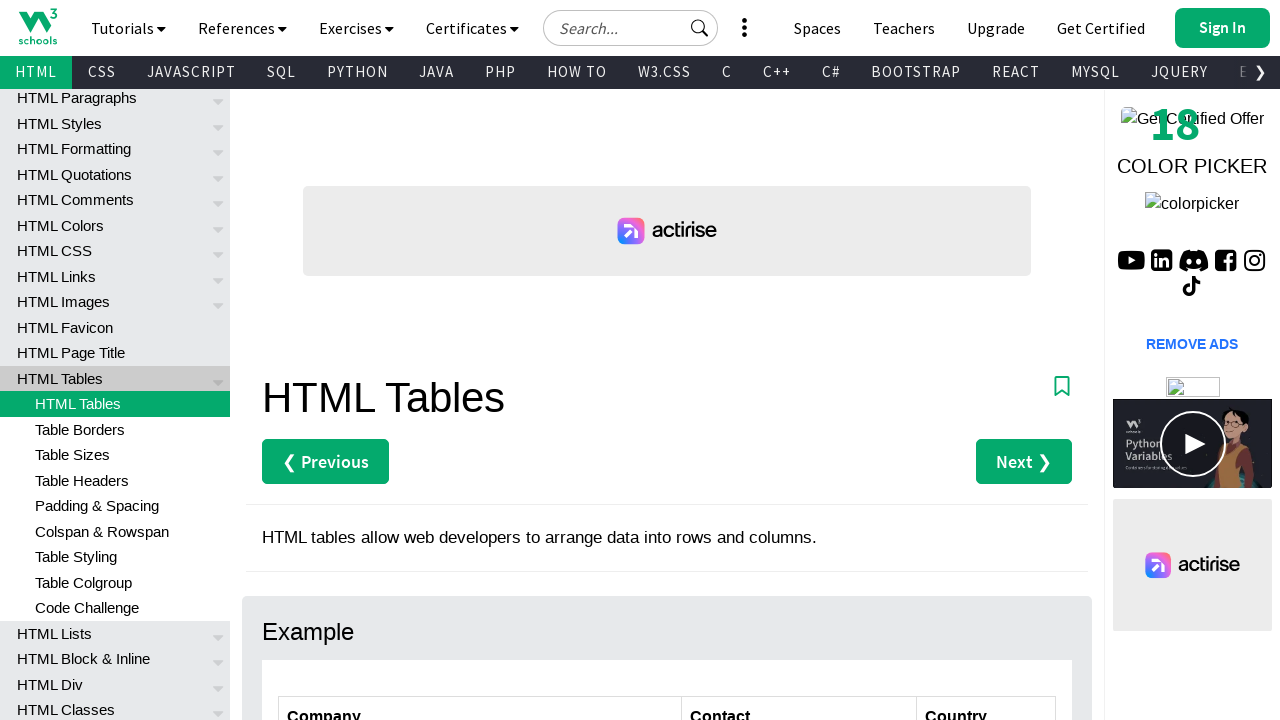

Waited for customers table to be visible
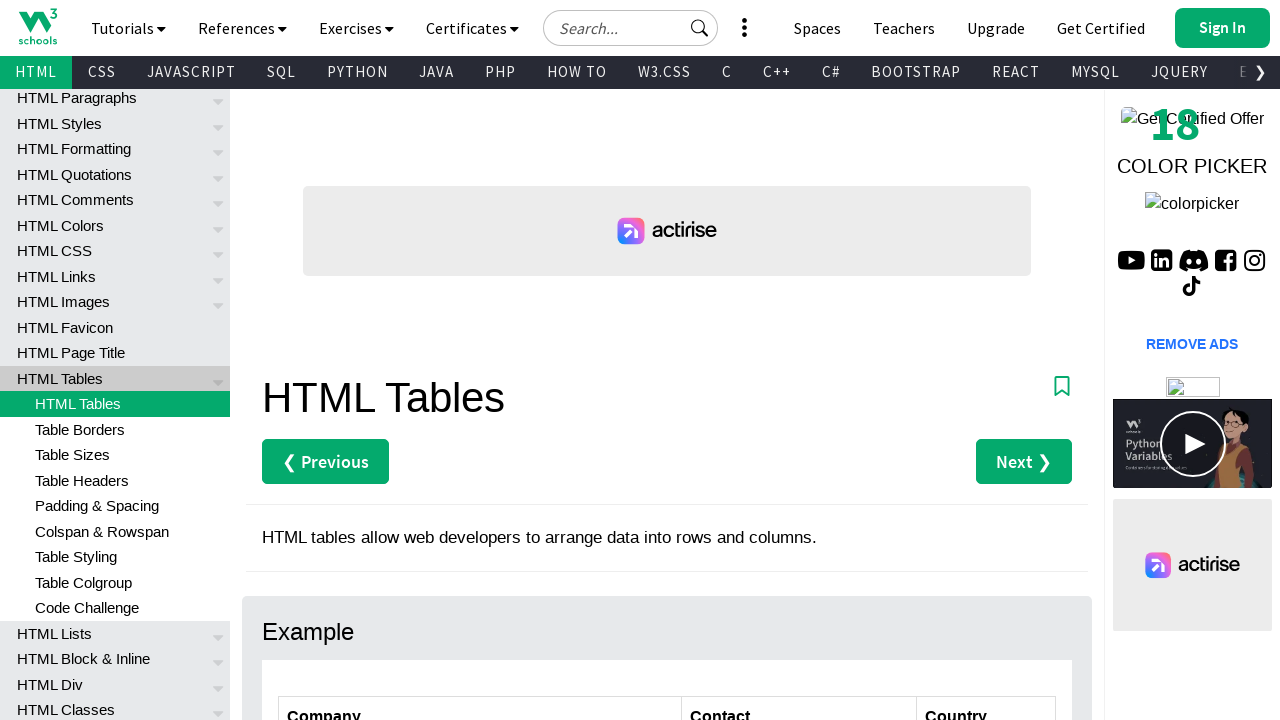

Waited for row 2 in customers table to be present
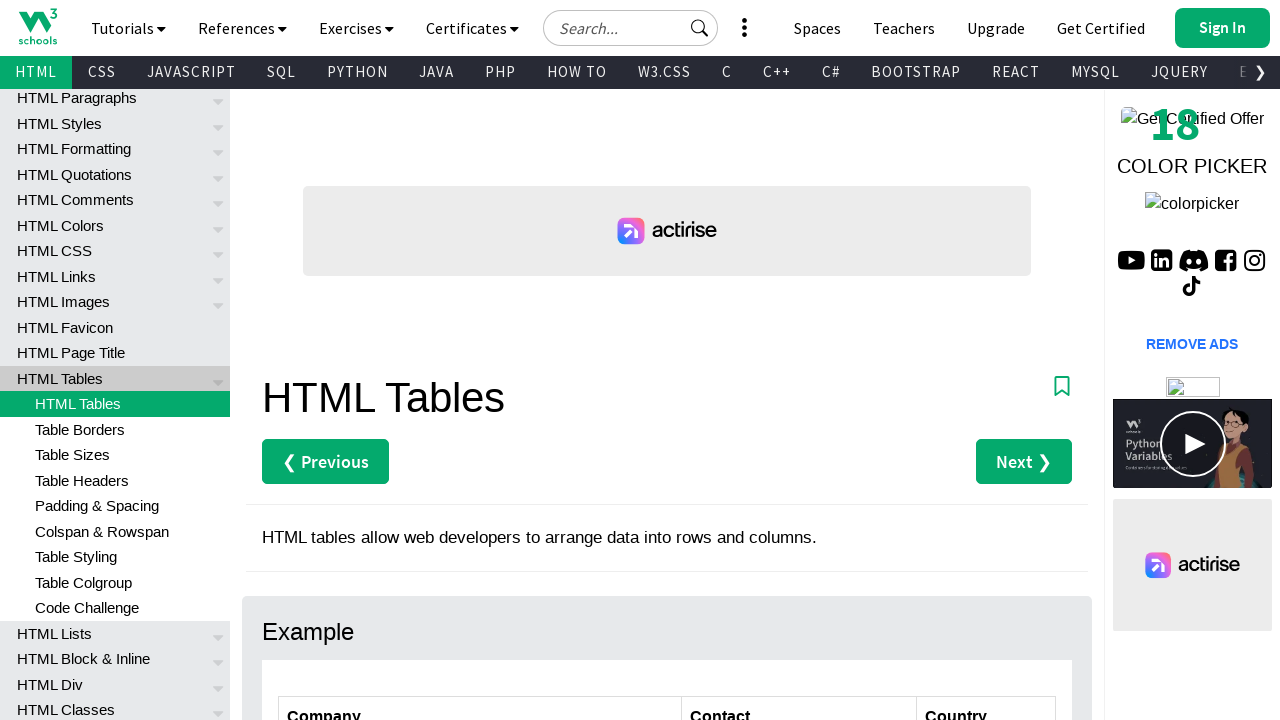

Clicked on row 2 first cell to verify interactivity at (480, 360) on xpath=//*[@id='customers']/tbody/tr[2]/td[1]
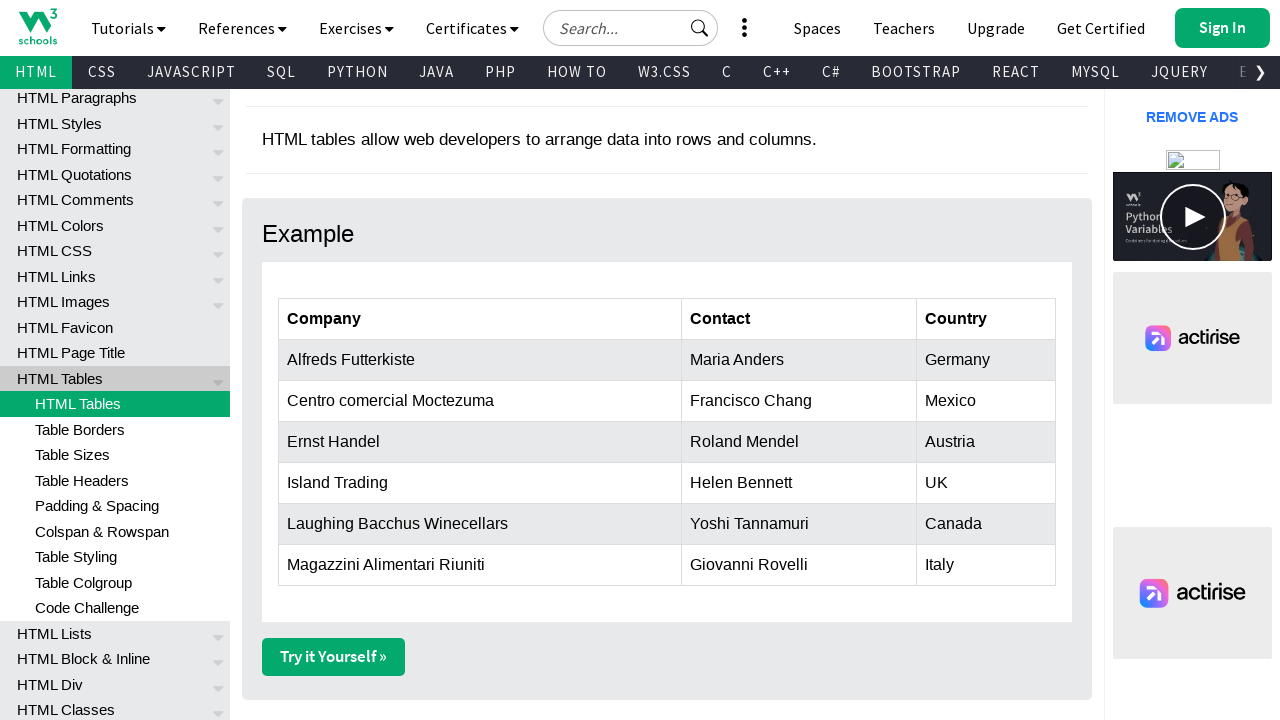

Waited for row 3 in customers table to be present
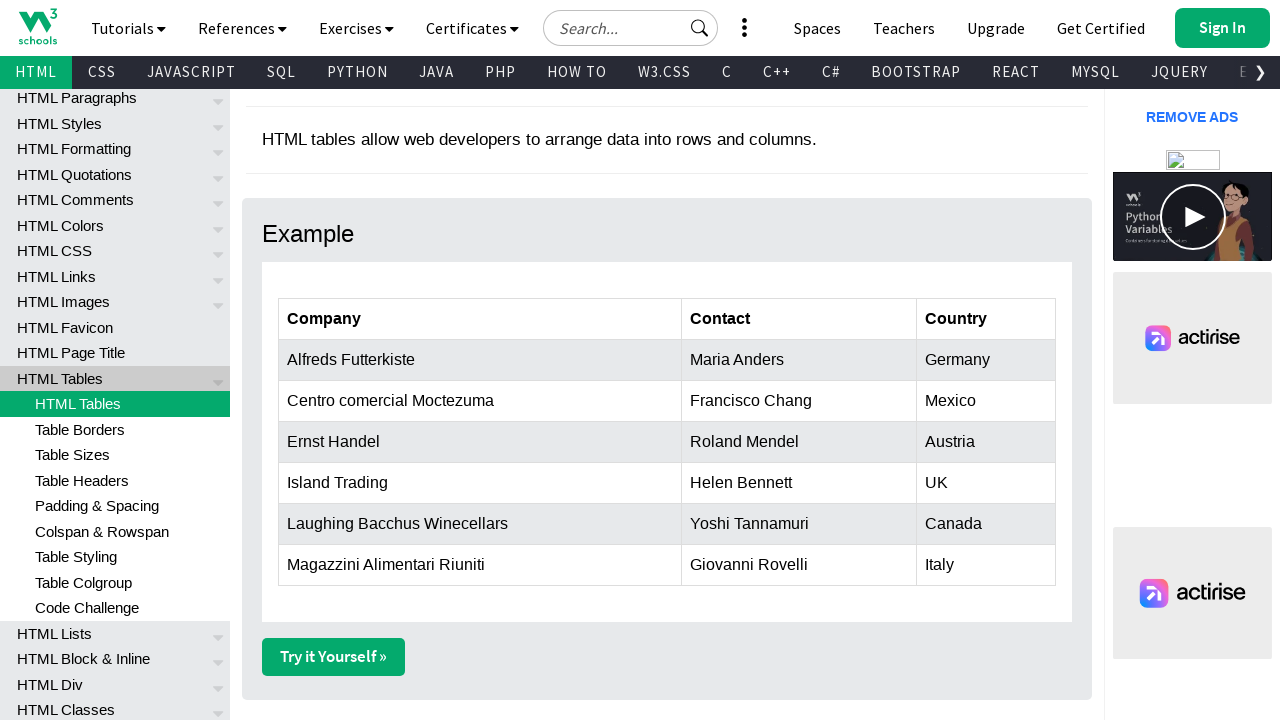

Clicked on row 3 first cell to verify interactivity at (480, 401) on xpath=//*[@id='customers']/tbody/tr[3]/td[1]
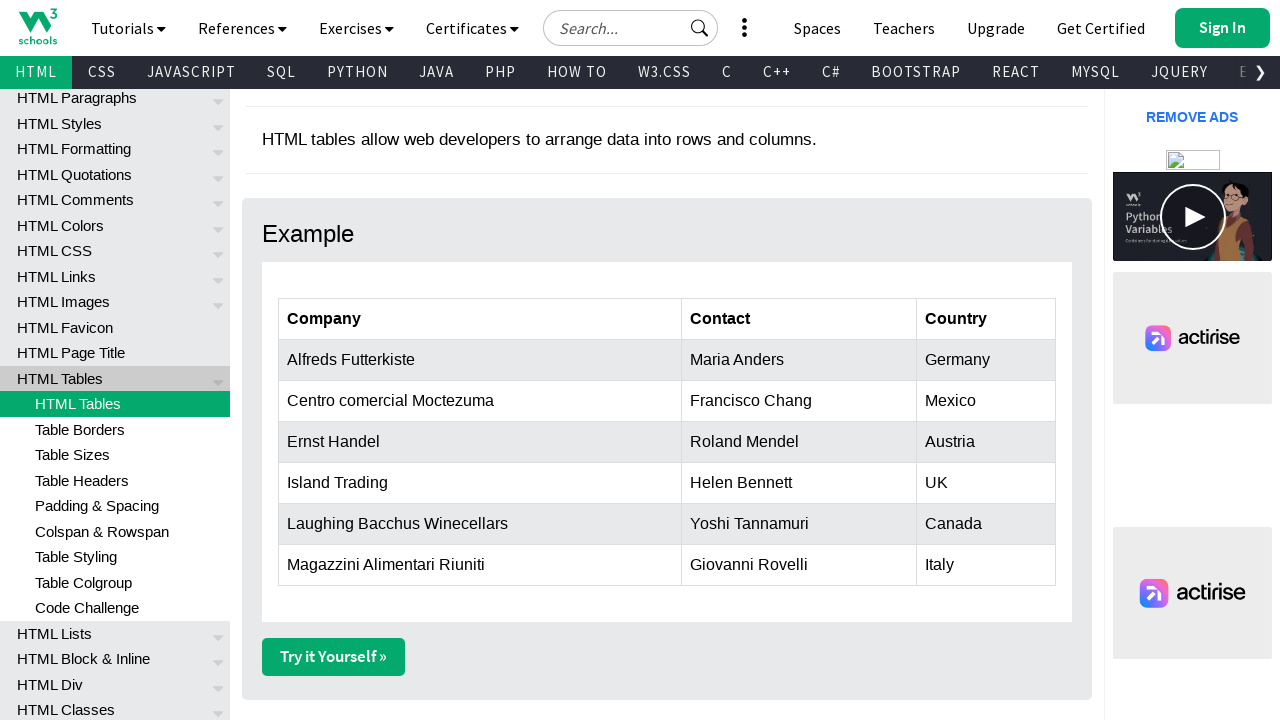

Waited for row 4 in customers table to be present
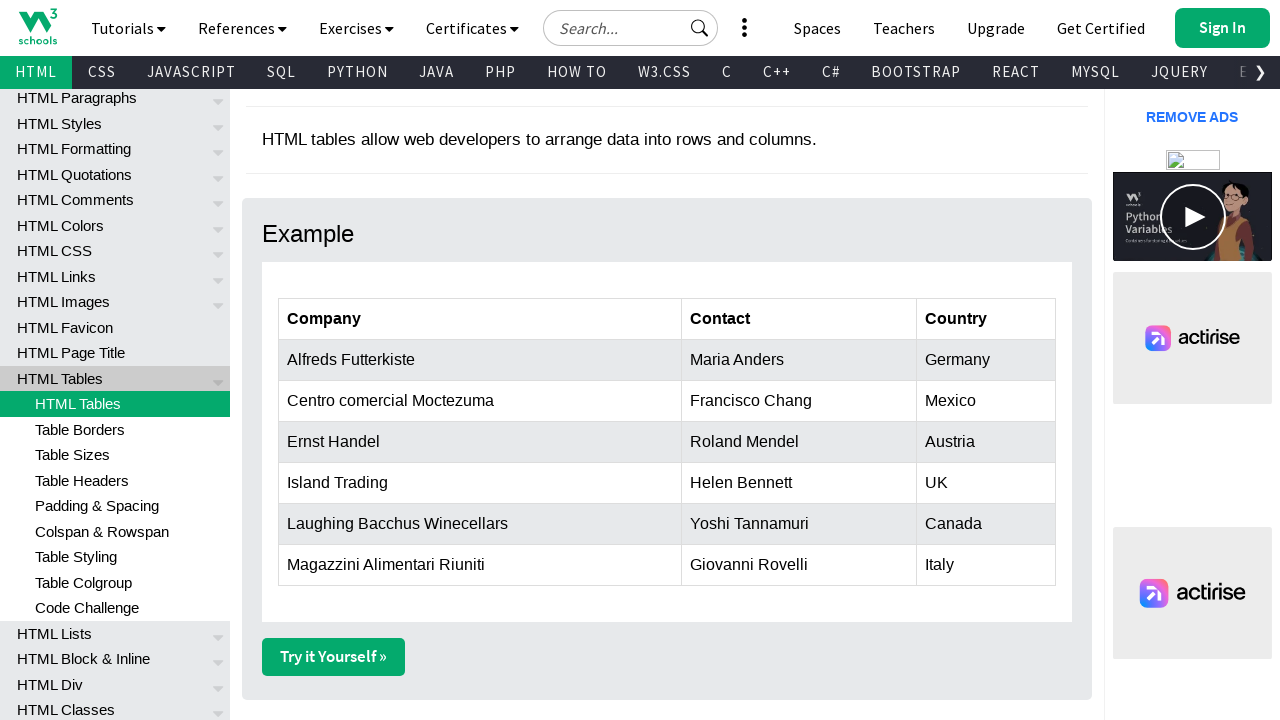

Clicked on row 4 first cell to verify interactivity at (480, 442) on xpath=//*[@id='customers']/tbody/tr[4]/td[1]
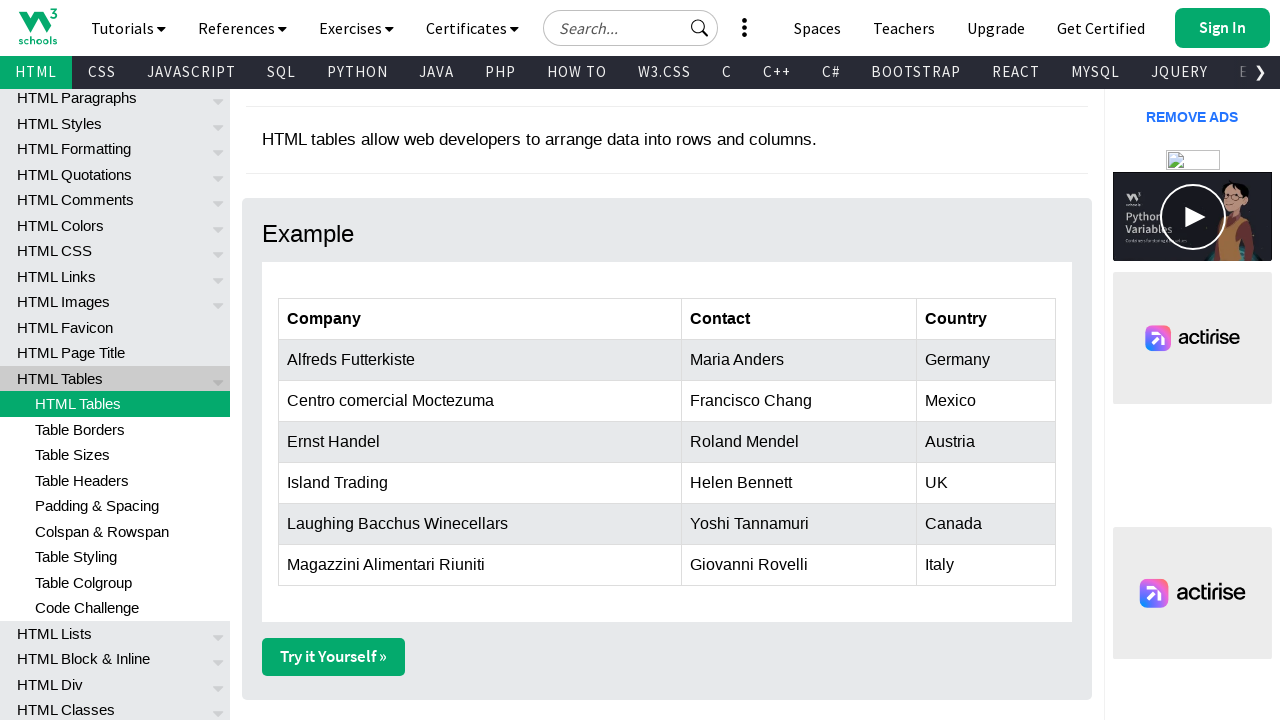

Waited for row 5 in customers table to be present
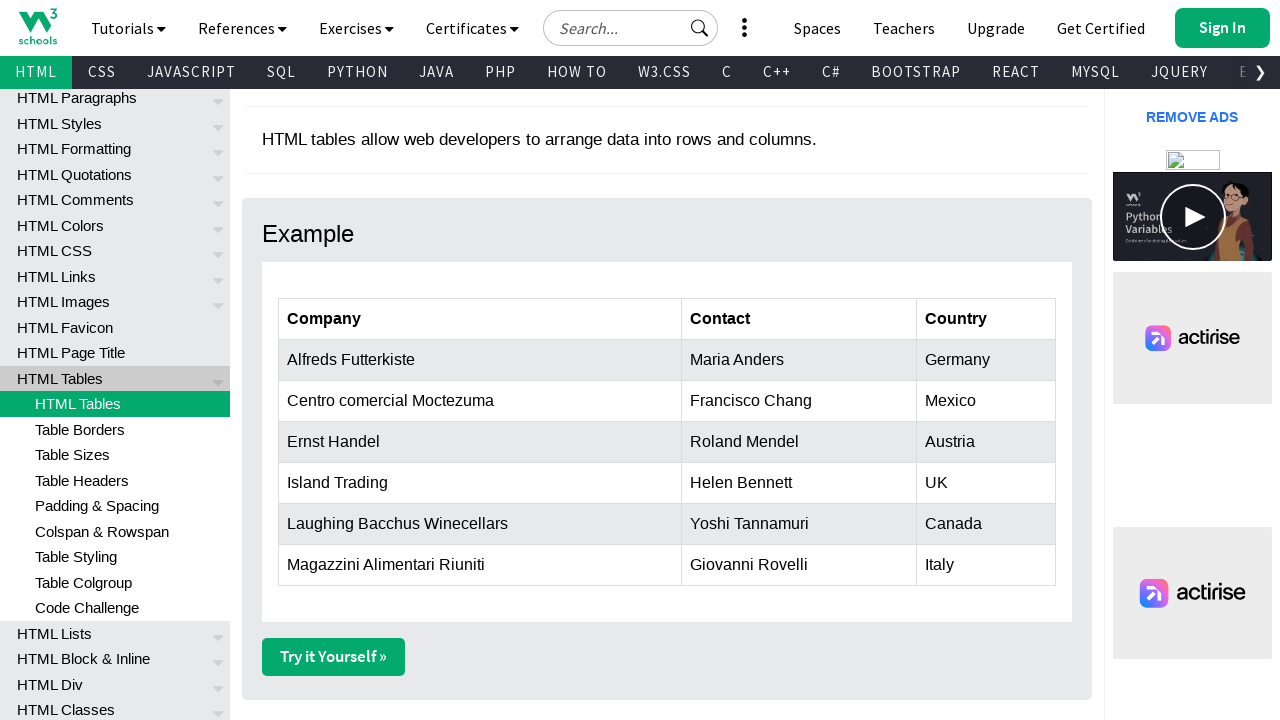

Clicked on row 5 first cell to verify interactivity at (480, 483) on xpath=//*[@id='customers']/tbody/tr[5]/td[1]
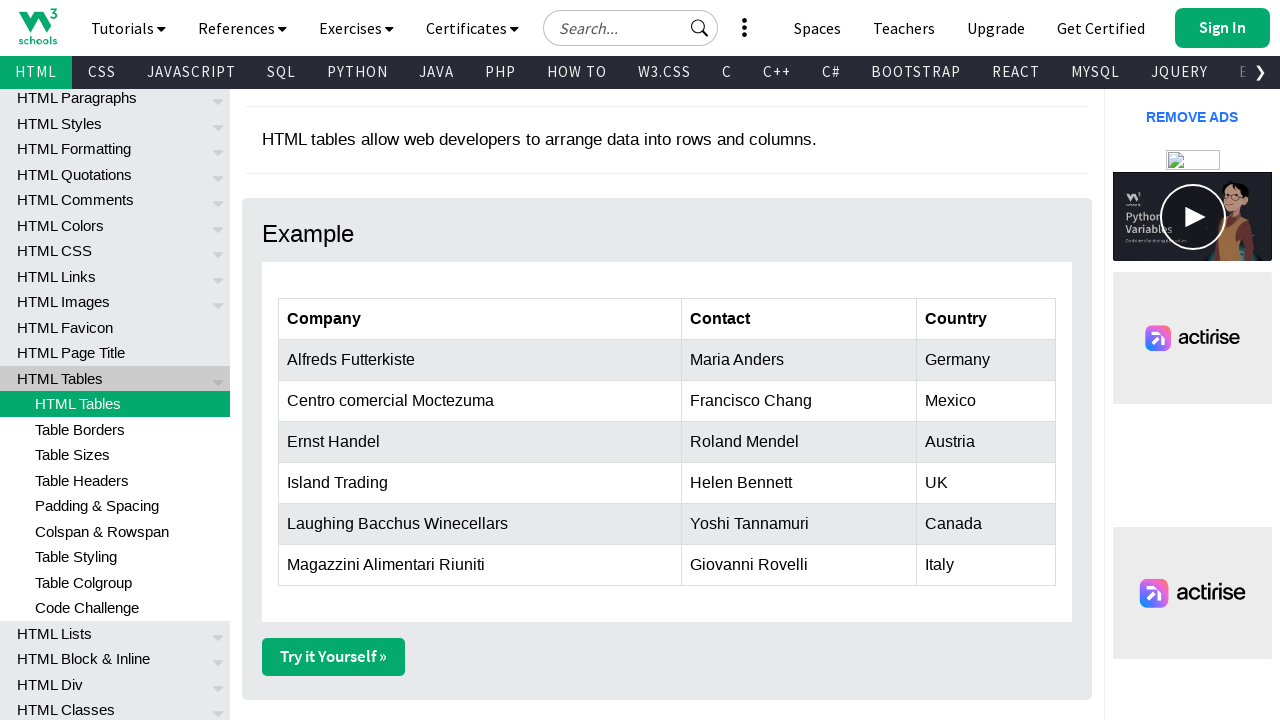

Waited for row 6 in customers table to be present
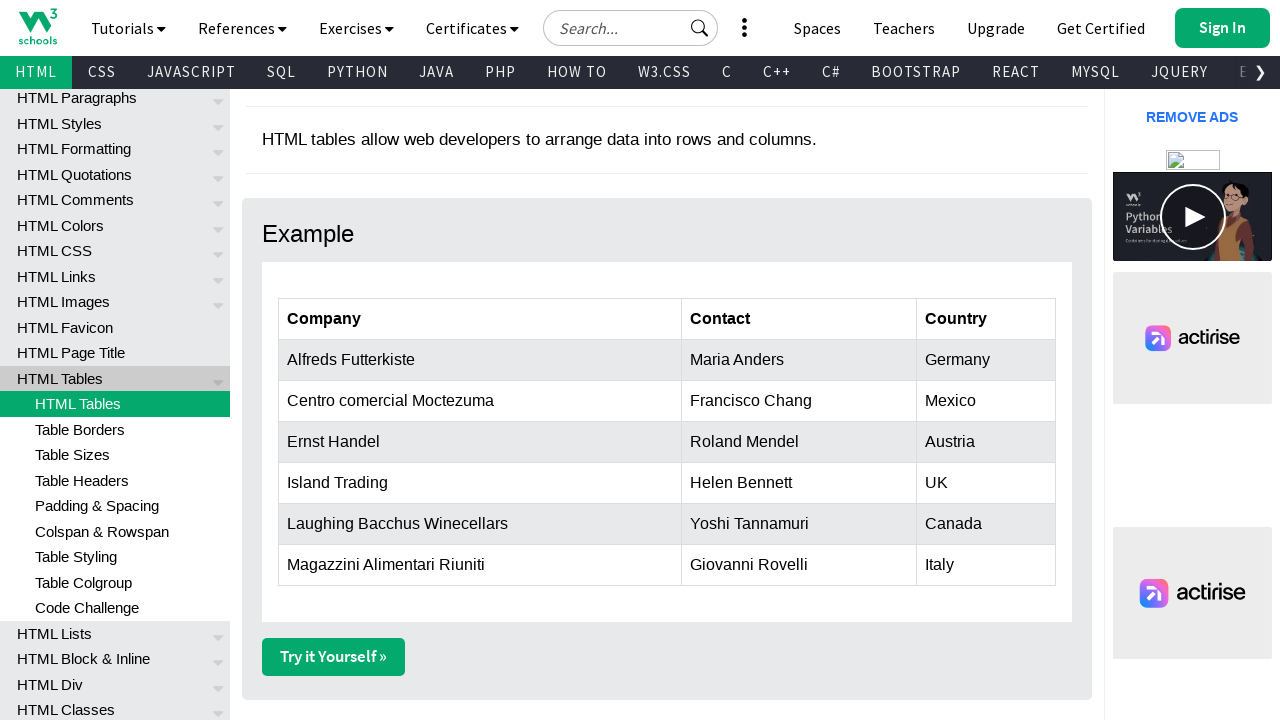

Clicked on row 6 first cell to verify interactivity at (480, 524) on xpath=//*[@id='customers']/tbody/tr[6]/td[1]
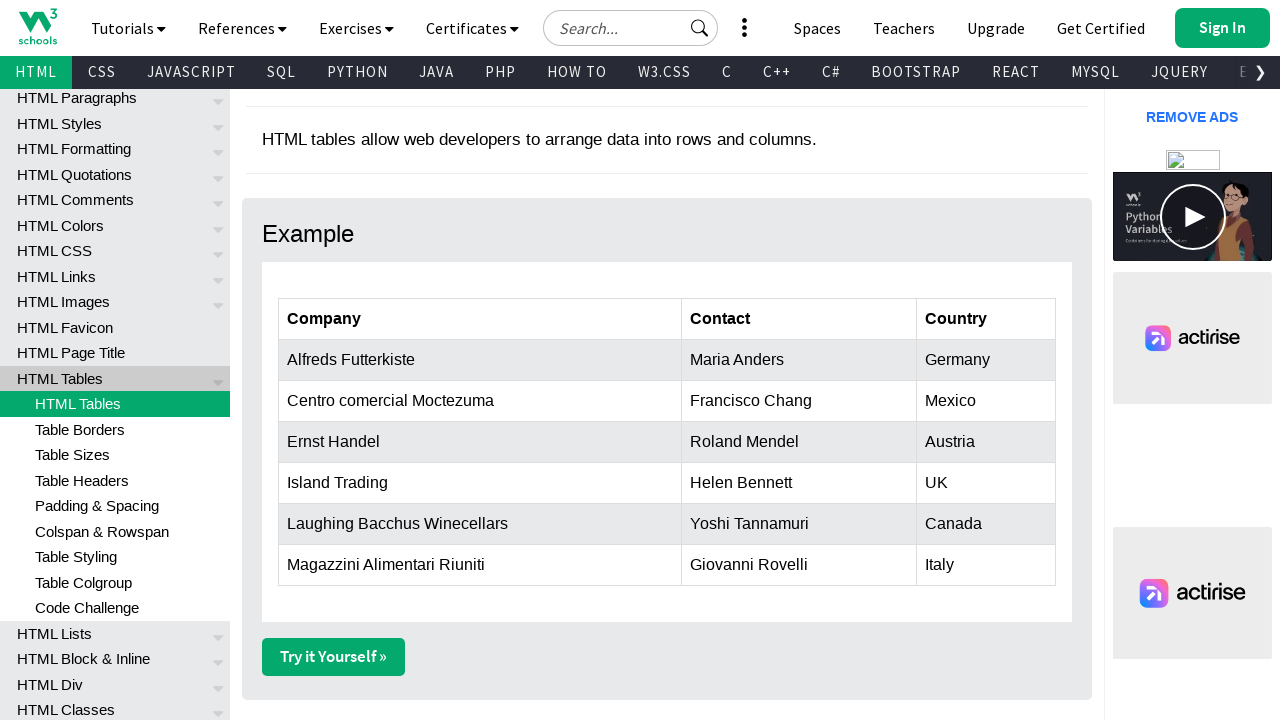

Waited for row 7 in customers table to be present
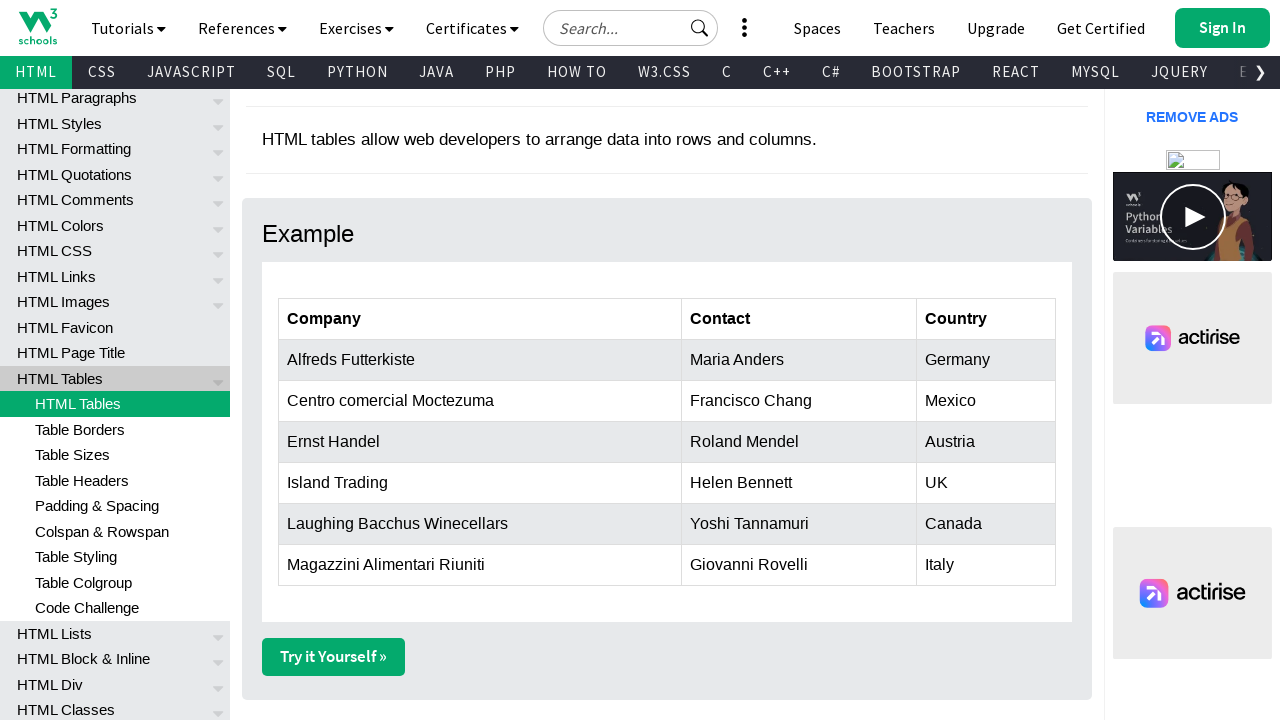

Clicked on row 7 first cell to verify interactivity at (480, 565) on xpath=//*[@id='customers']/tbody/tr[7]/td[1]
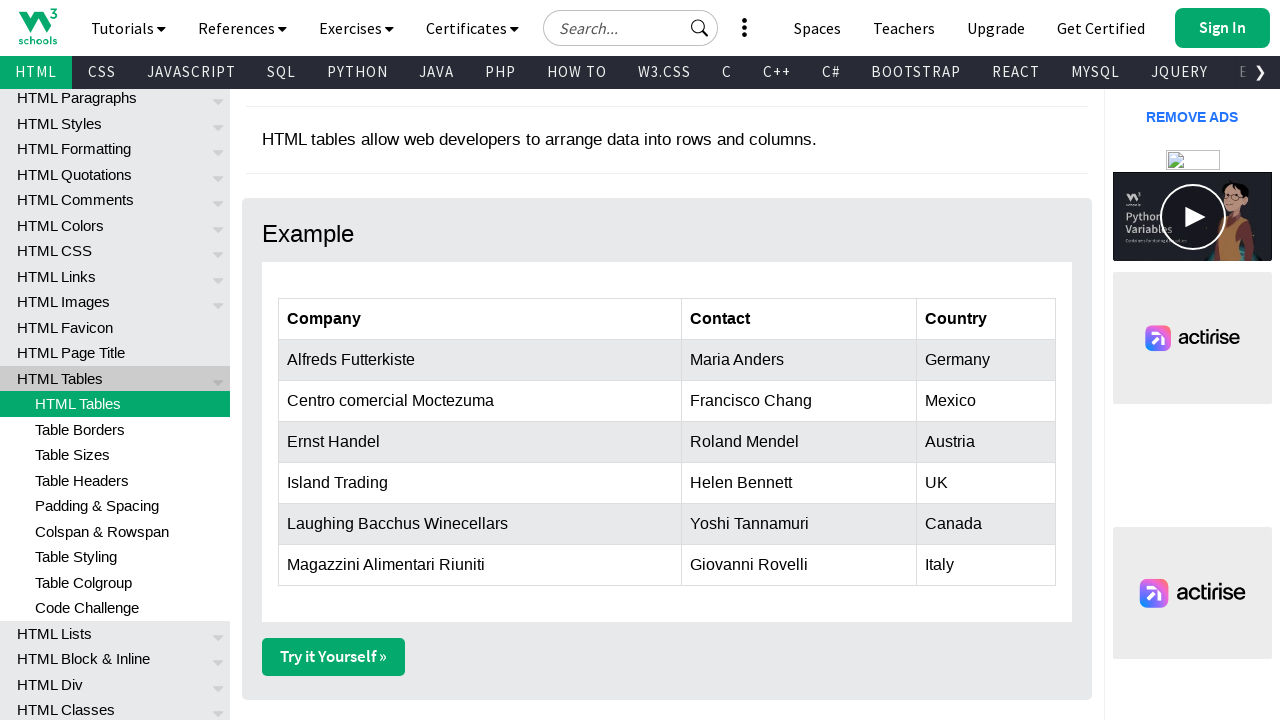

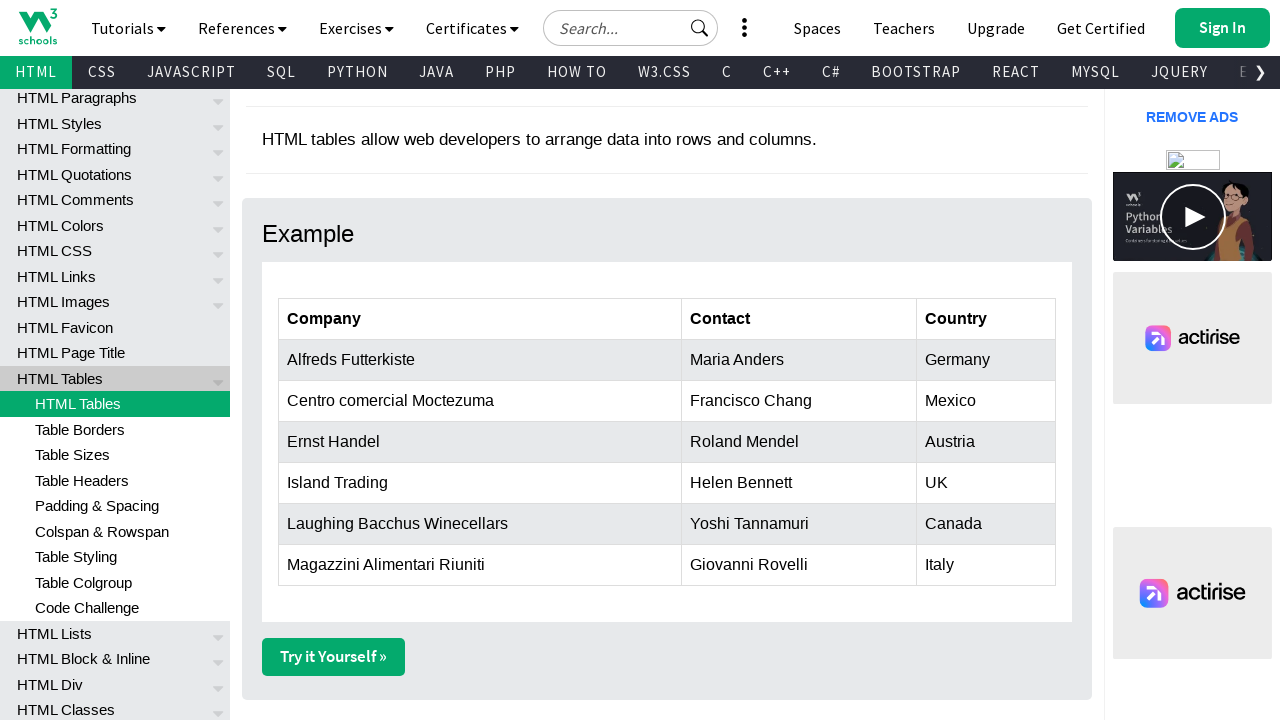